Navigates to HDFC Bank homepage and verifies that links are present on the page by waiting for anchor elements to load.

Starting URL: https://hdfcbank.com/

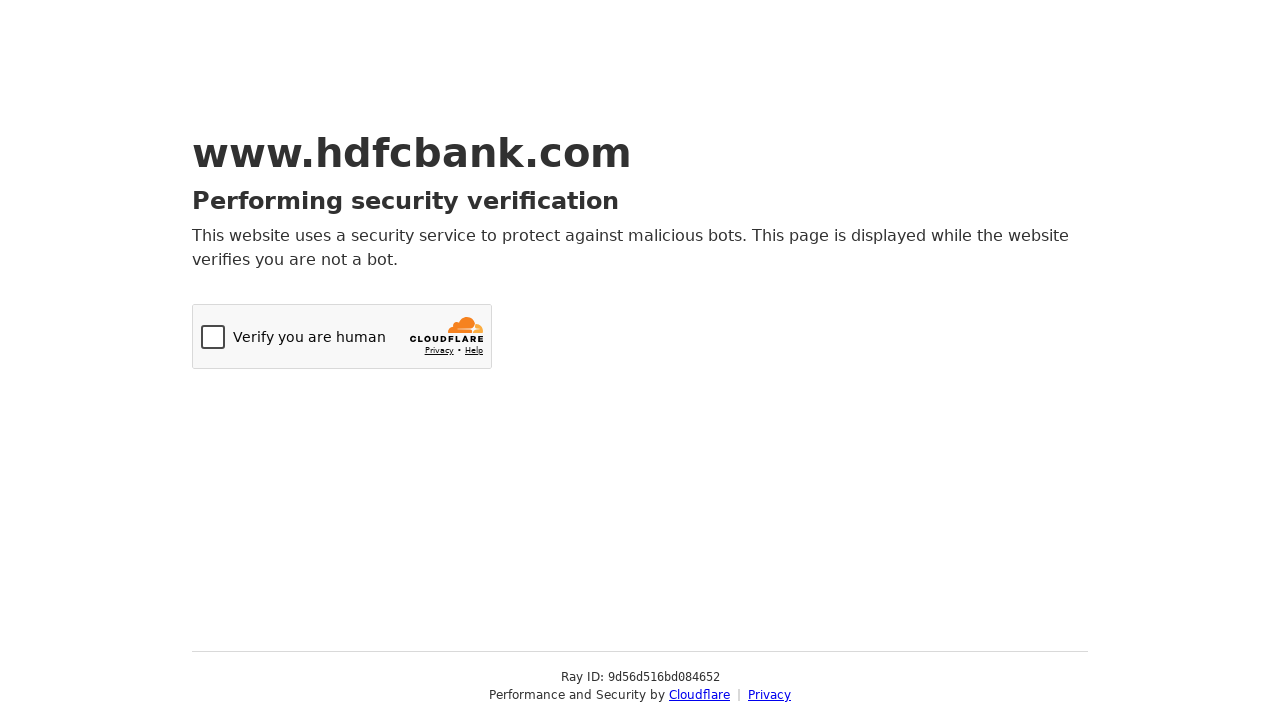

Navigated to HDFC Bank homepage
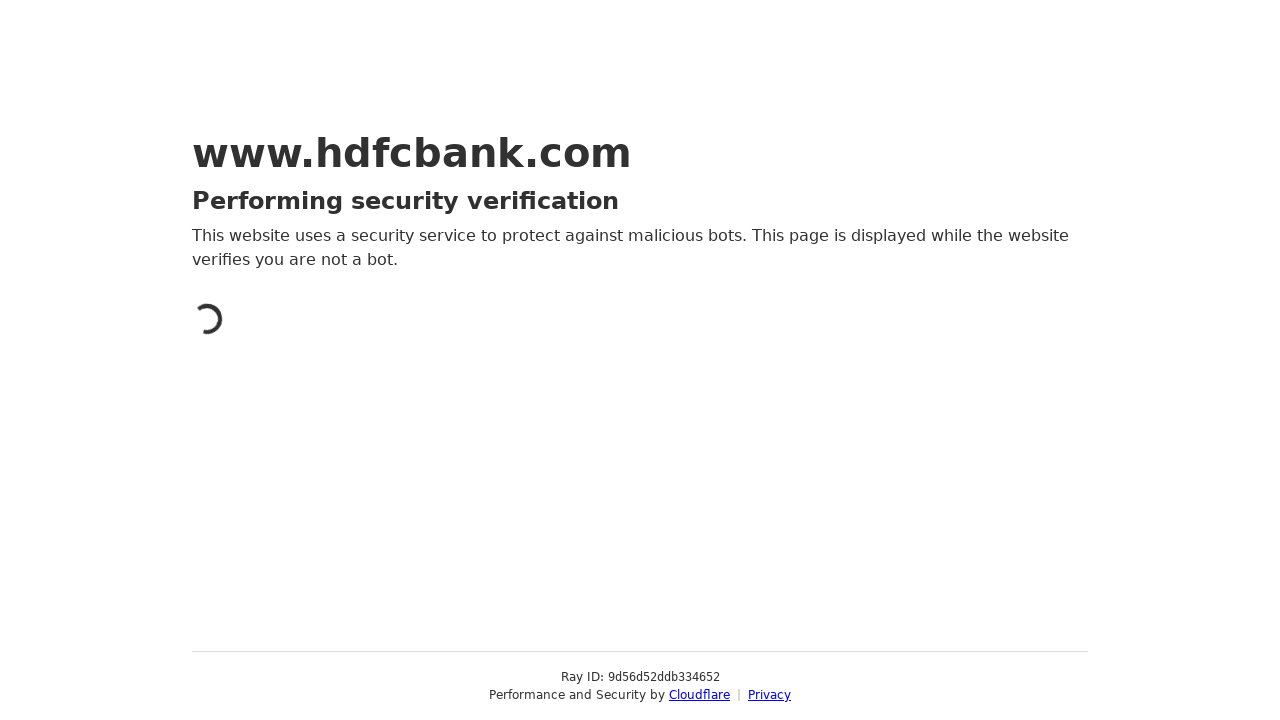

Waited for anchor elements to load on the page
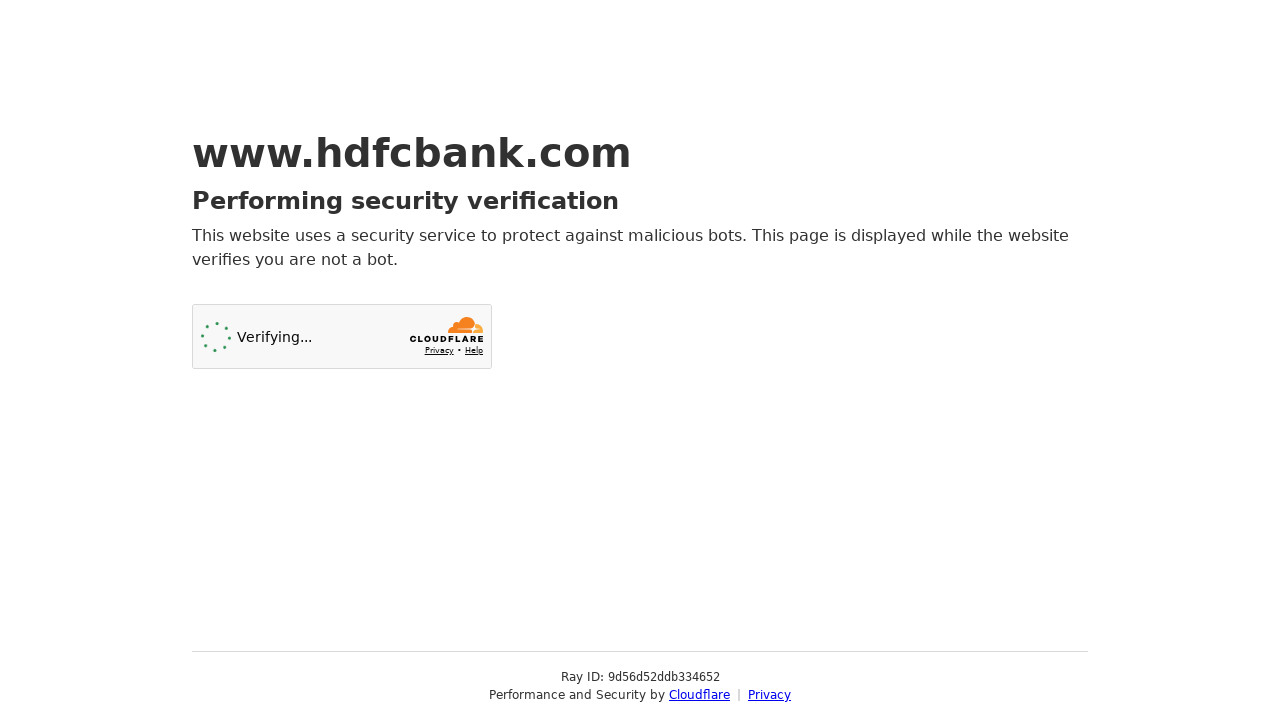

Located all anchor elements on the page
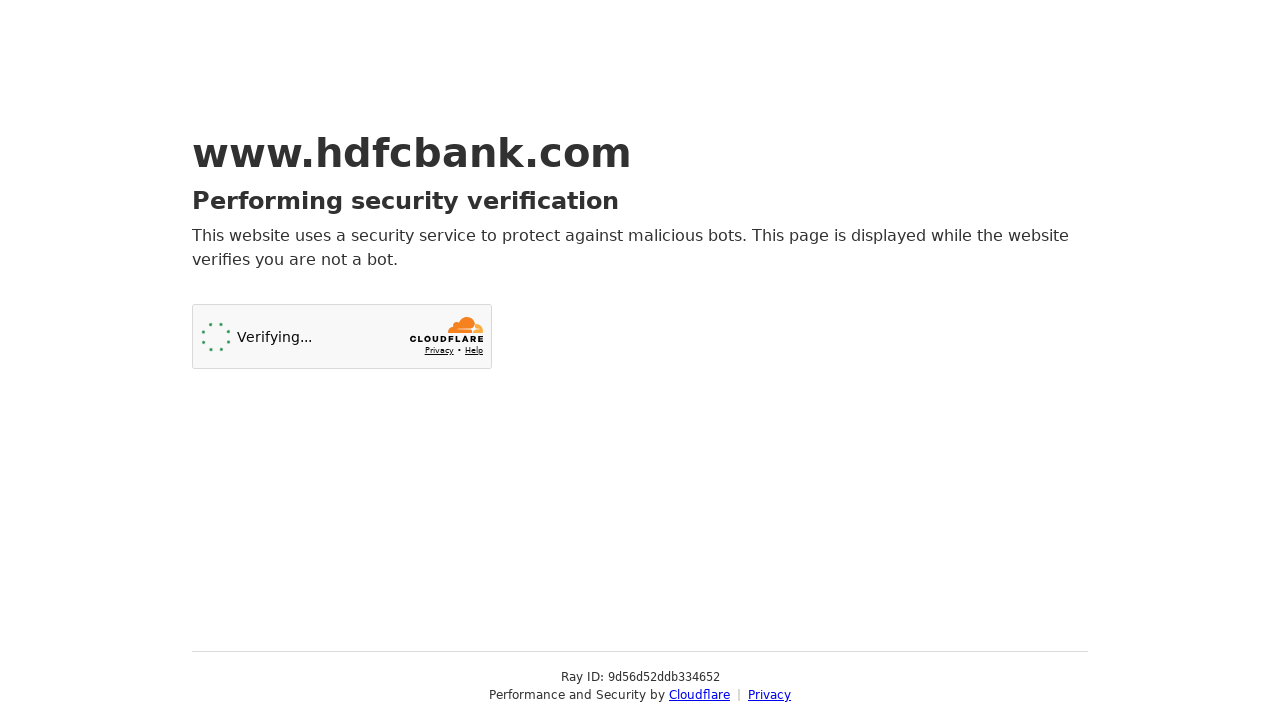

Verified that links are present on the page
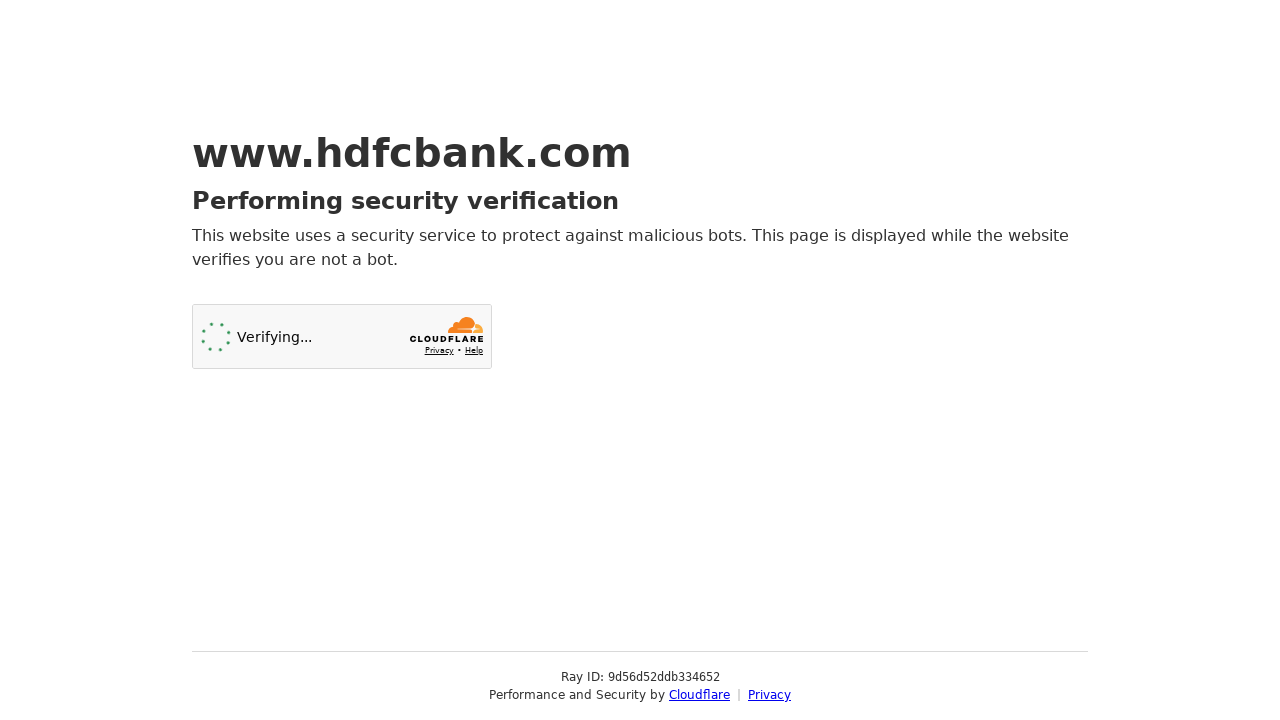

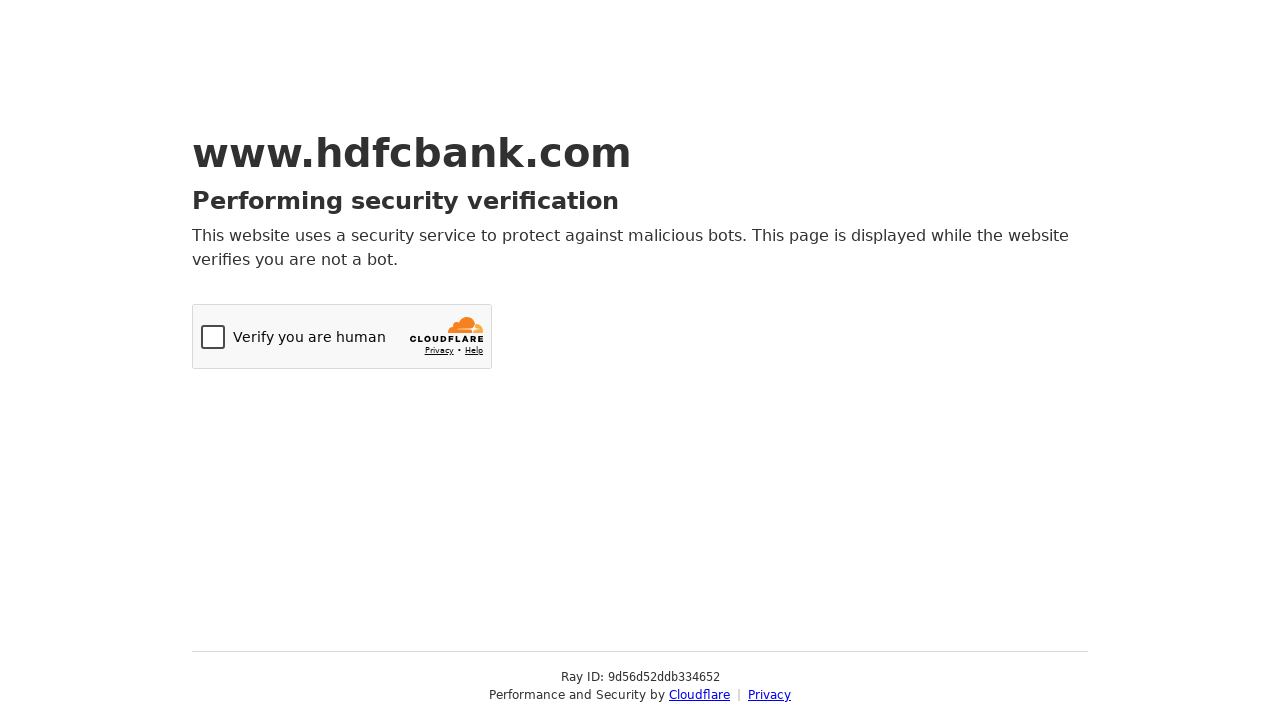